Navigates to Flipkart website and verifies the page loads by checking the page title and URL.

Starting URL: https://www.flipkart.com

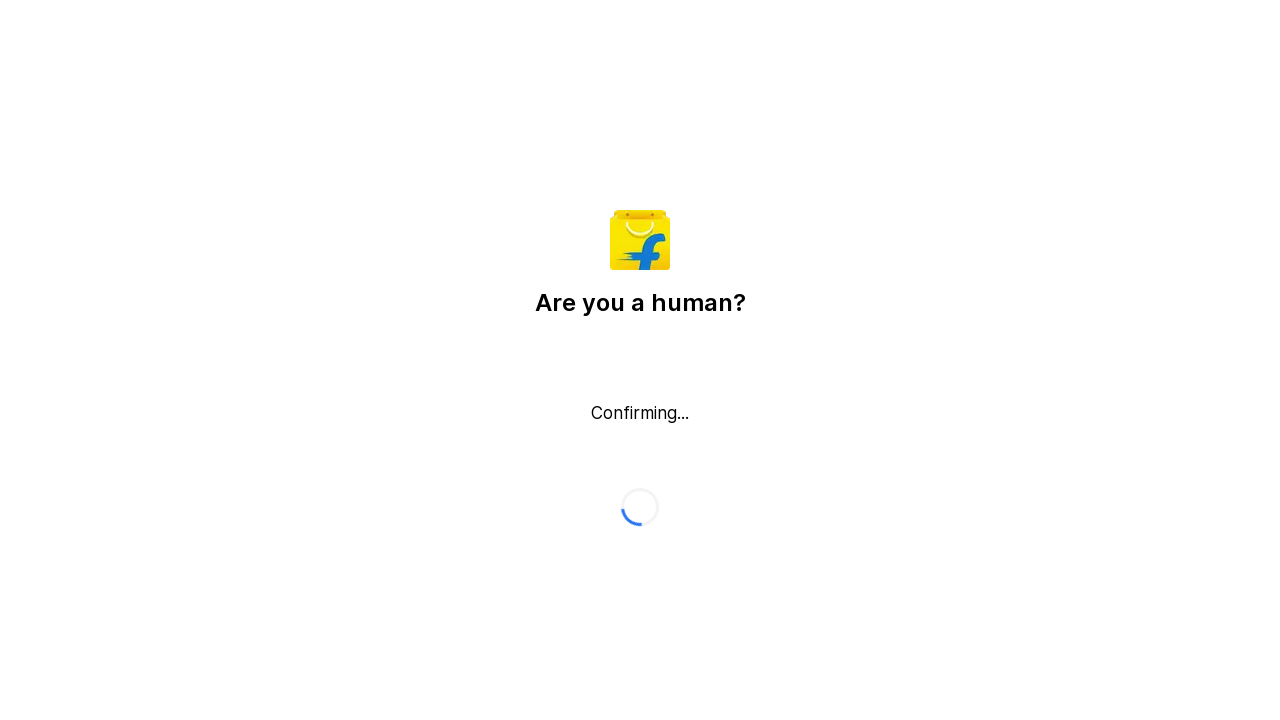

Retrieved Flipkart page title
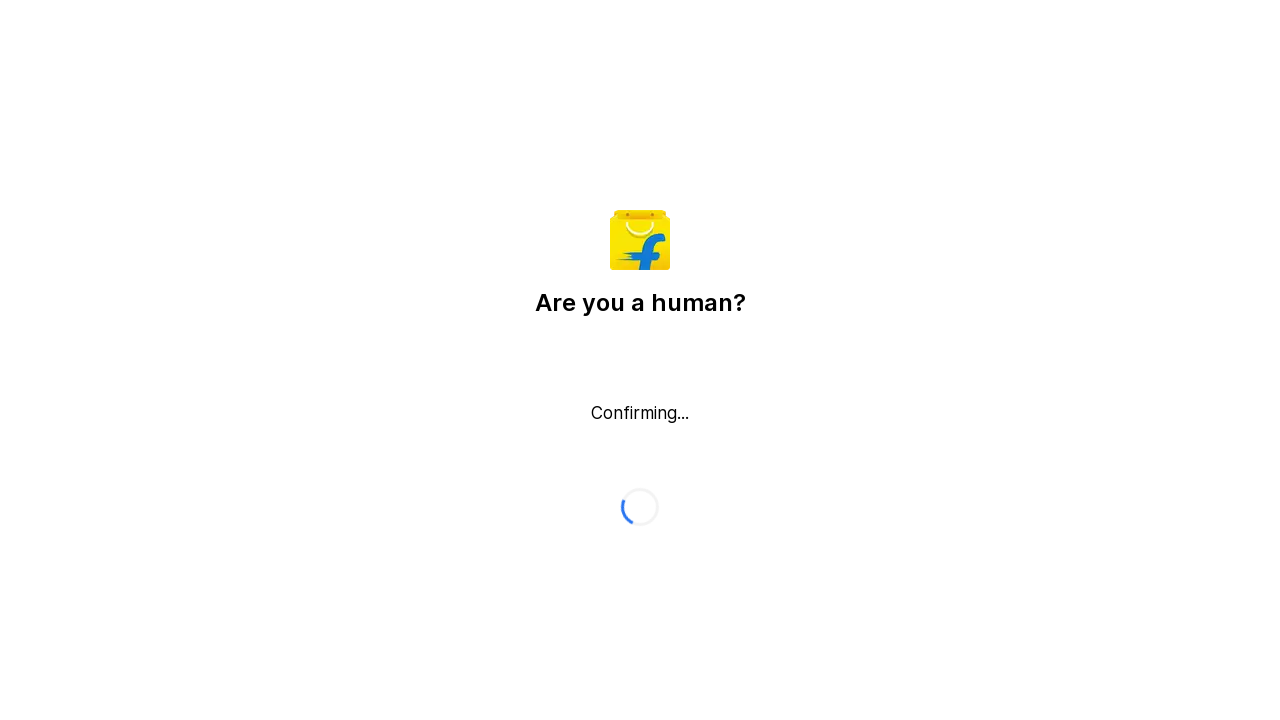

Retrieved Flipkart page URL
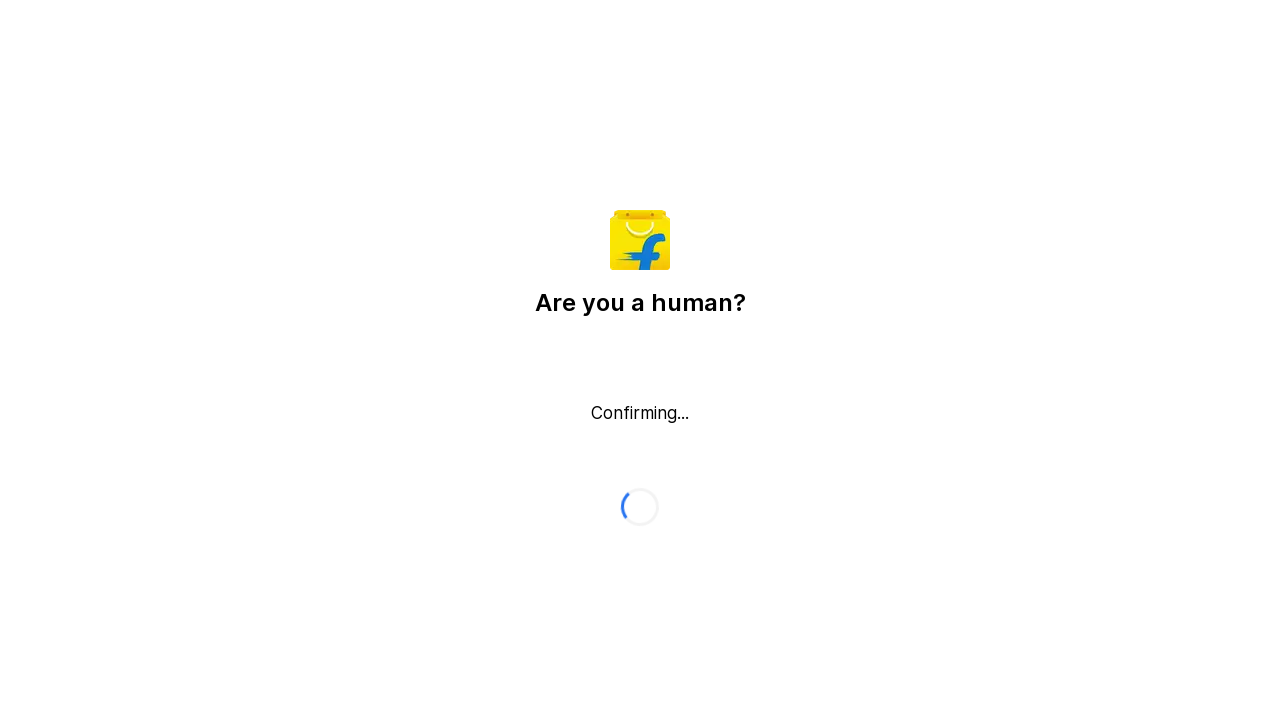

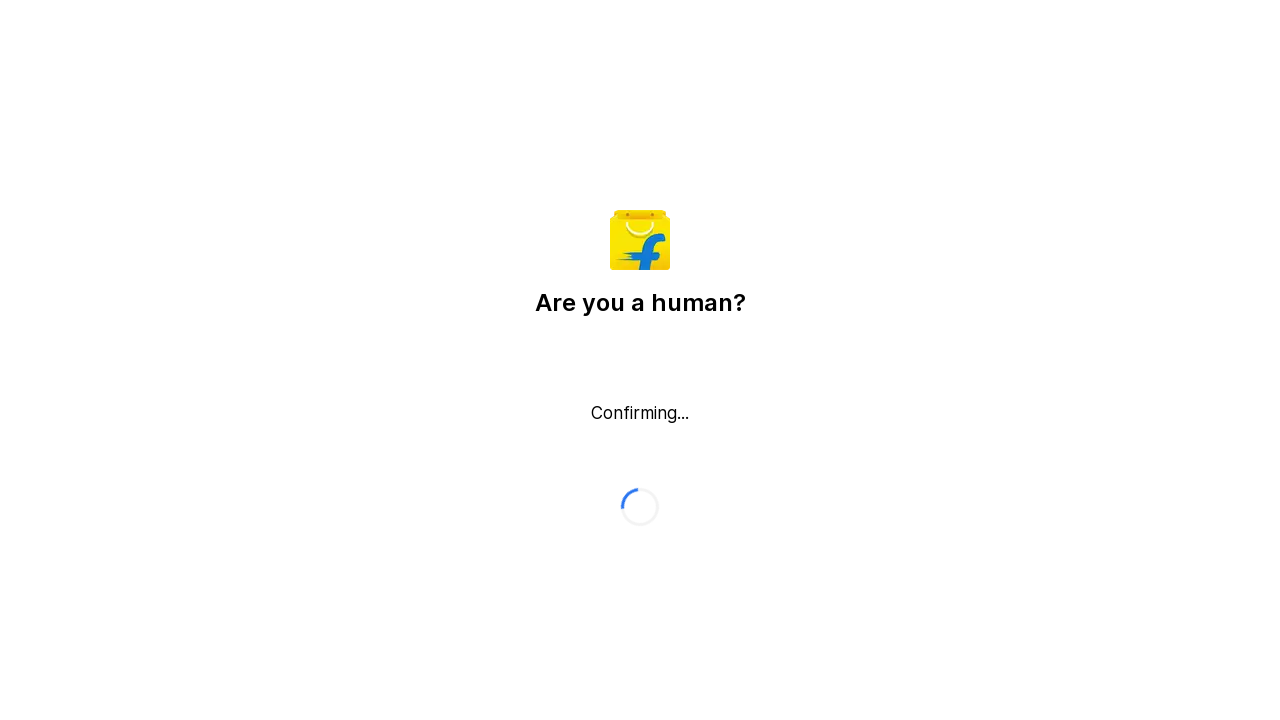